Tests add/remove elements functionality by clicking to add an element and then removing it

Starting URL: https://the-internet.herokuapp.com/

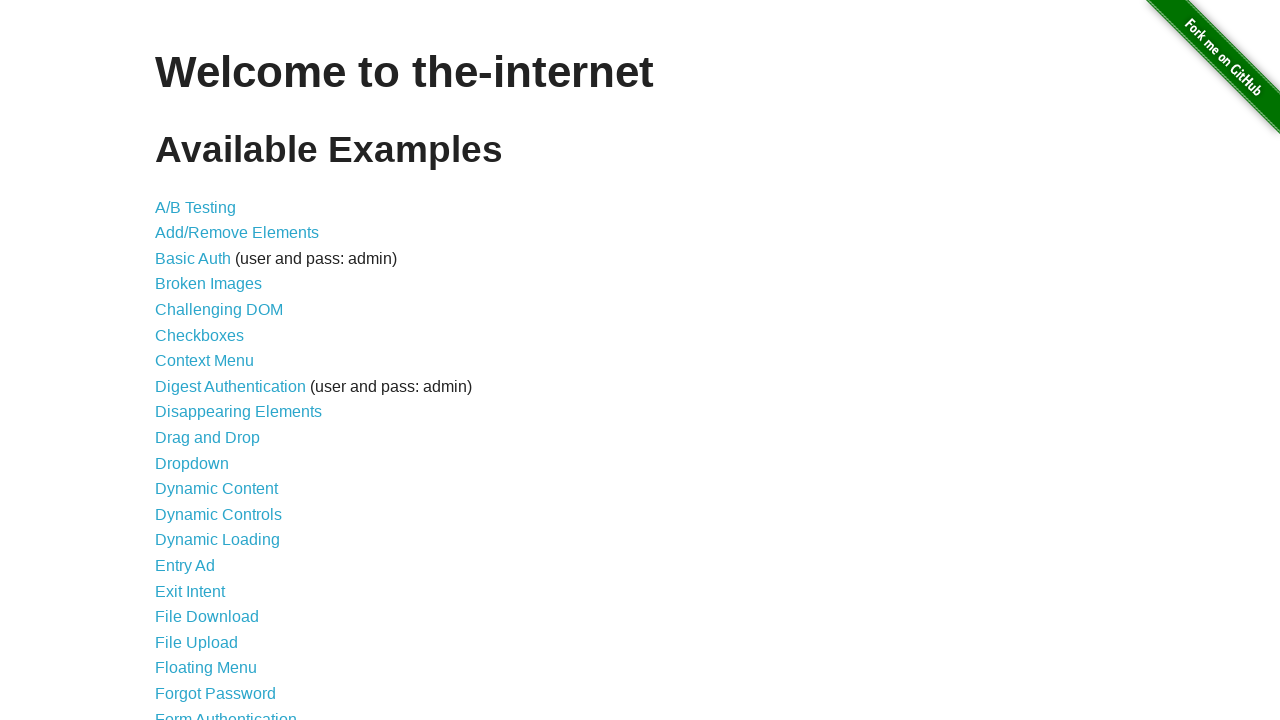

Clicked on Add/Remove Elements link at (237, 233) on a[href='/add_remove_elements/']
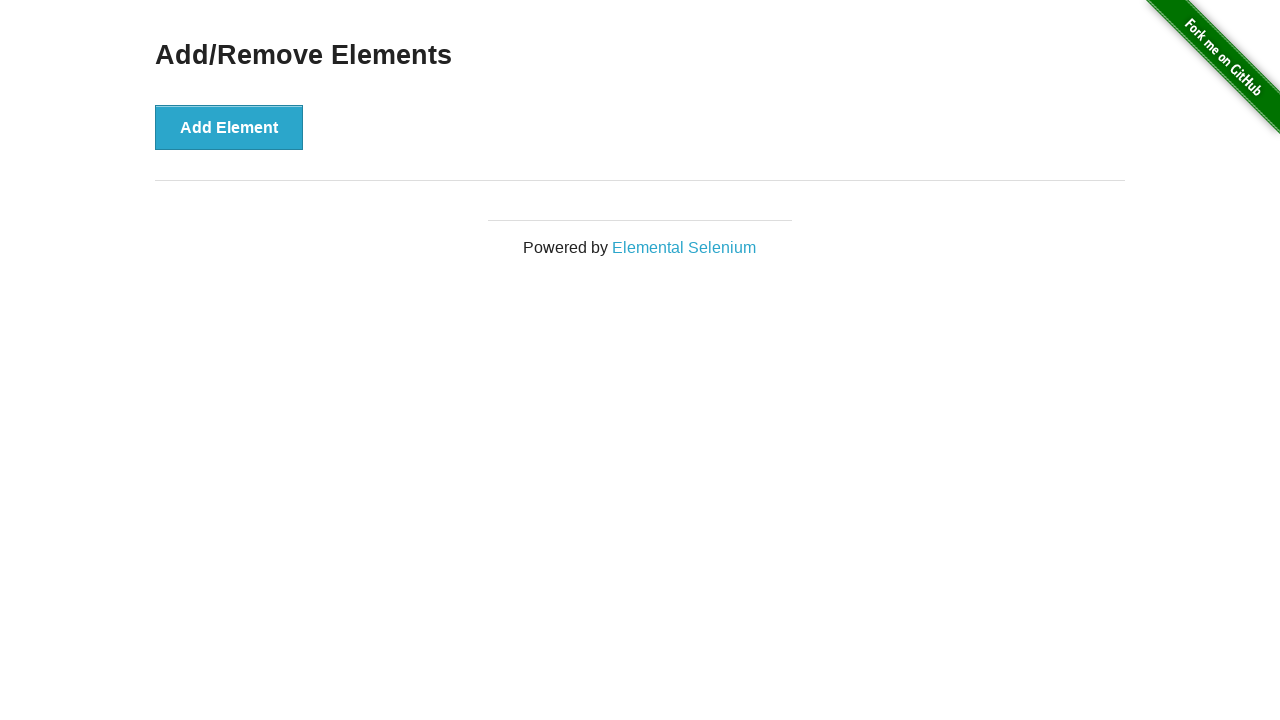

Clicked Add Element button at (229, 127) on #content div button
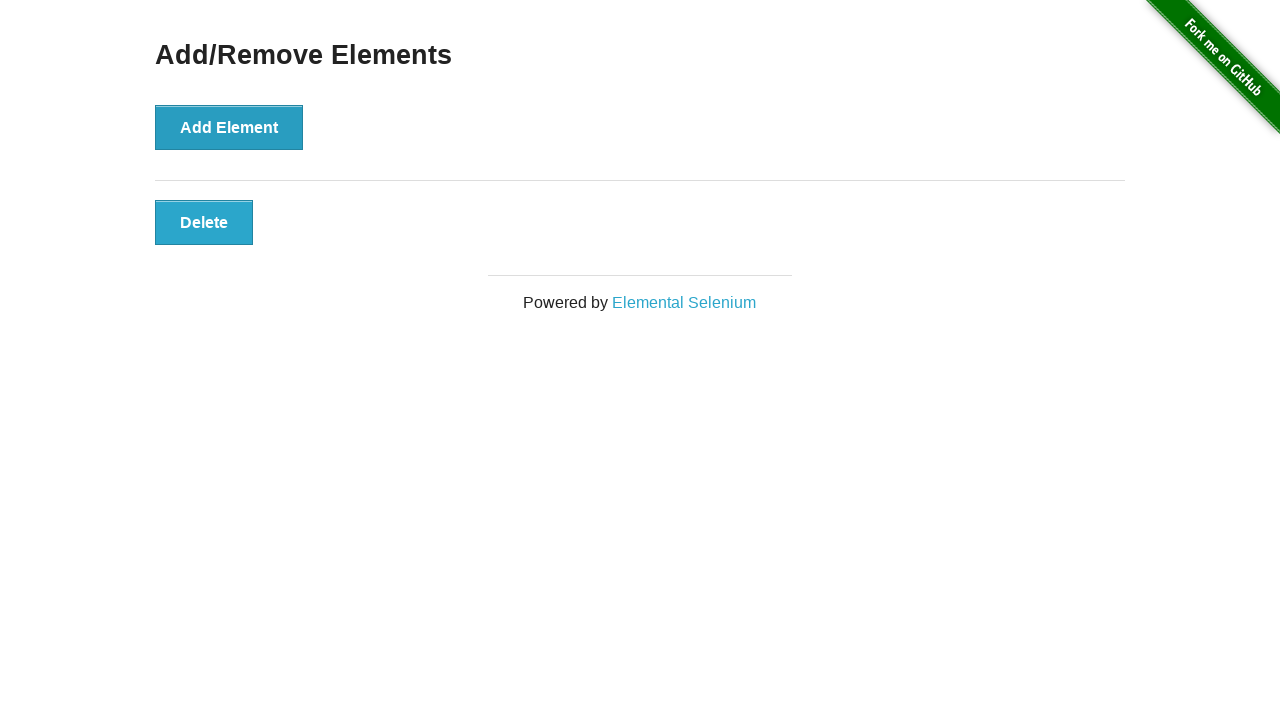

Delete button appeared after adding element
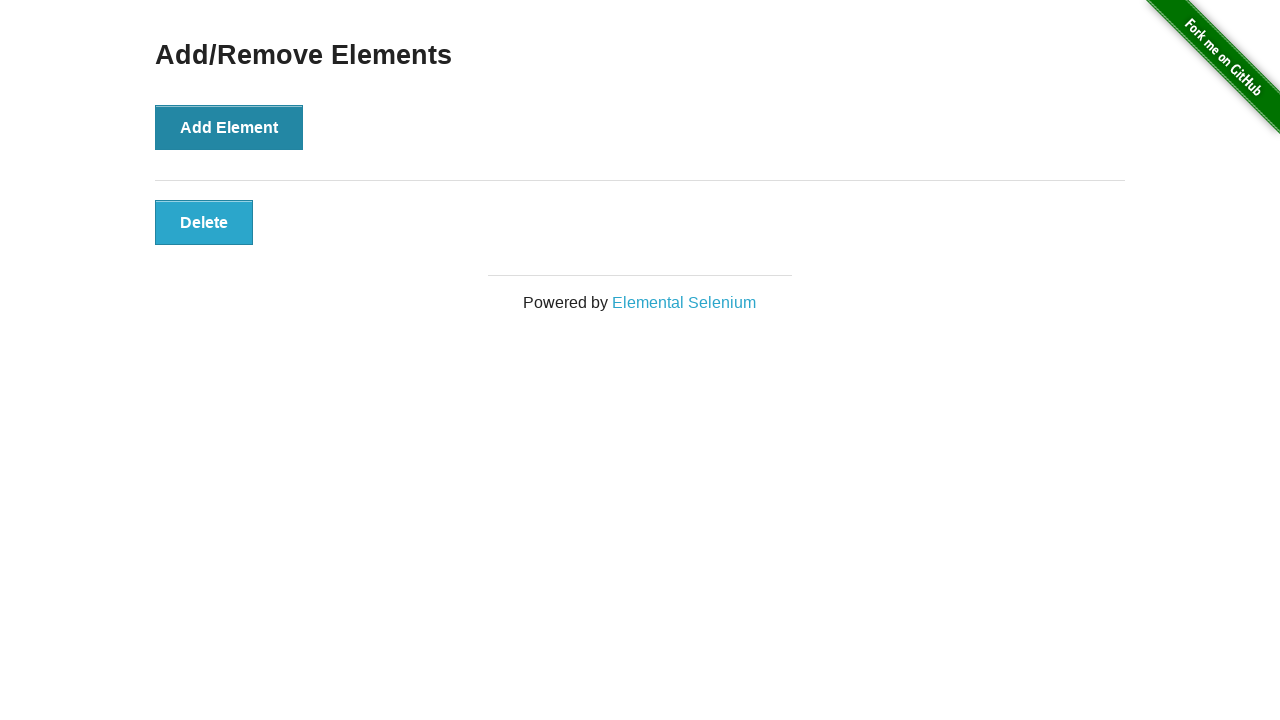

Clicked Delete button to remove the element at (204, 222) on #elements button
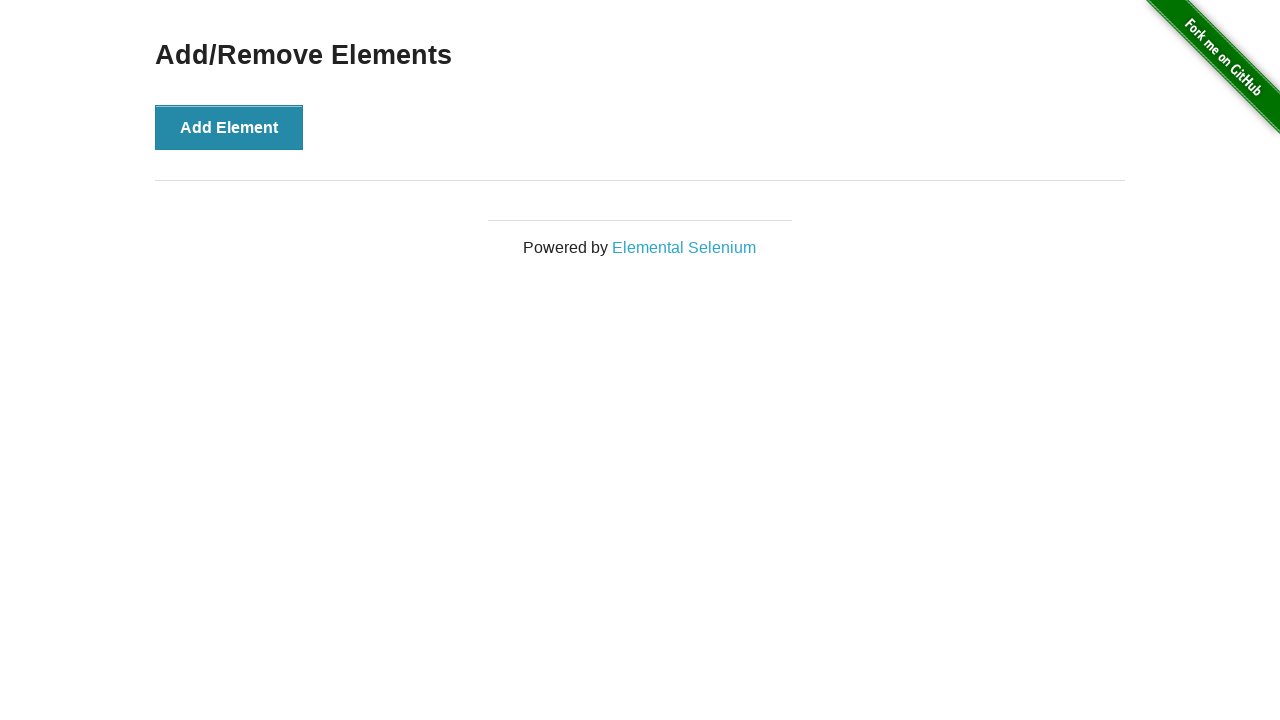

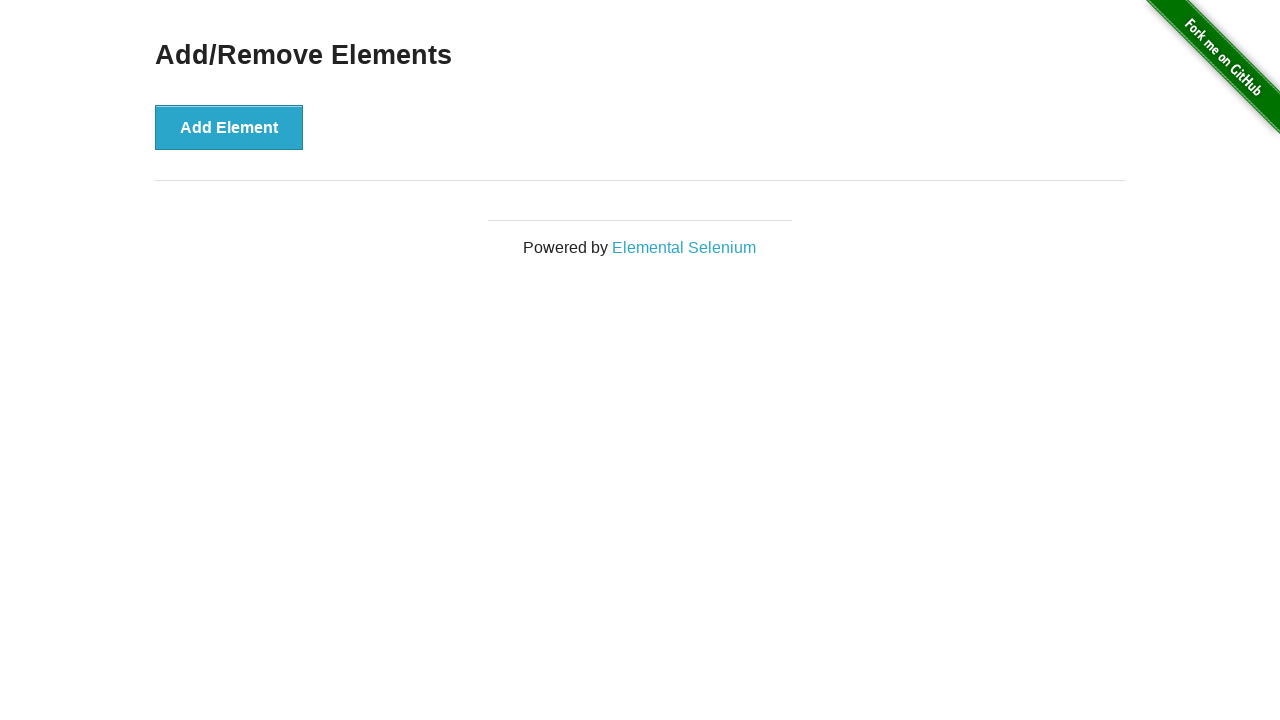